Tests dynamic loading by navigating to Example 2, clicking Start, and verifying "Hello World" appears

Starting URL: https://the-internet.herokuapp.com/

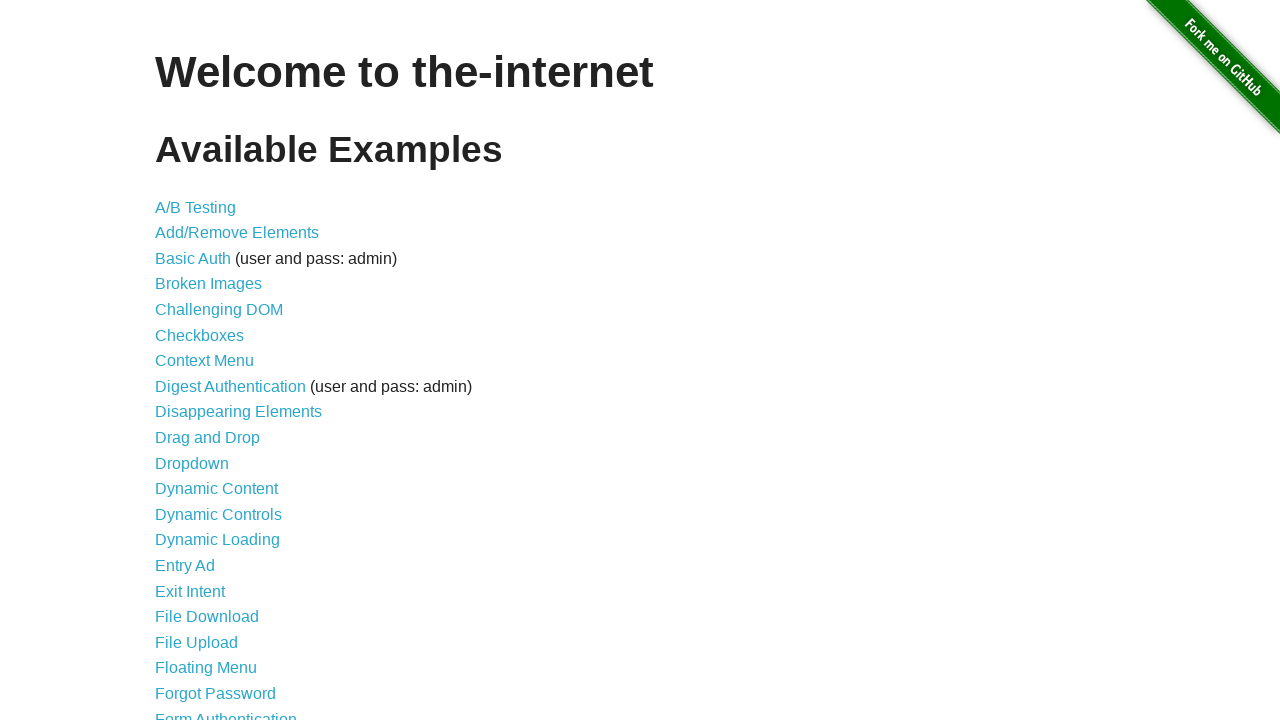

Clicked Dynamic Loading link at (218, 540) on a[href='/dynamic_loading']
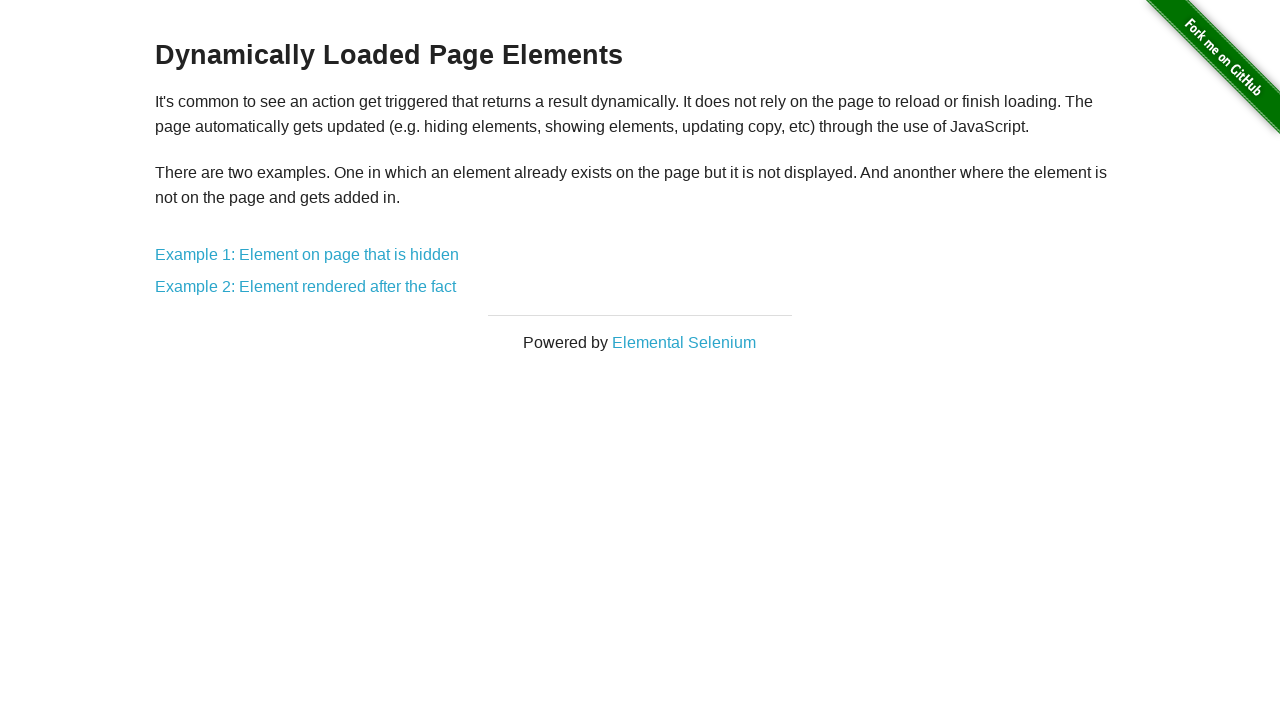

Clicked Example 2 link at (306, 287) on a[href='/dynamic_loading/2']
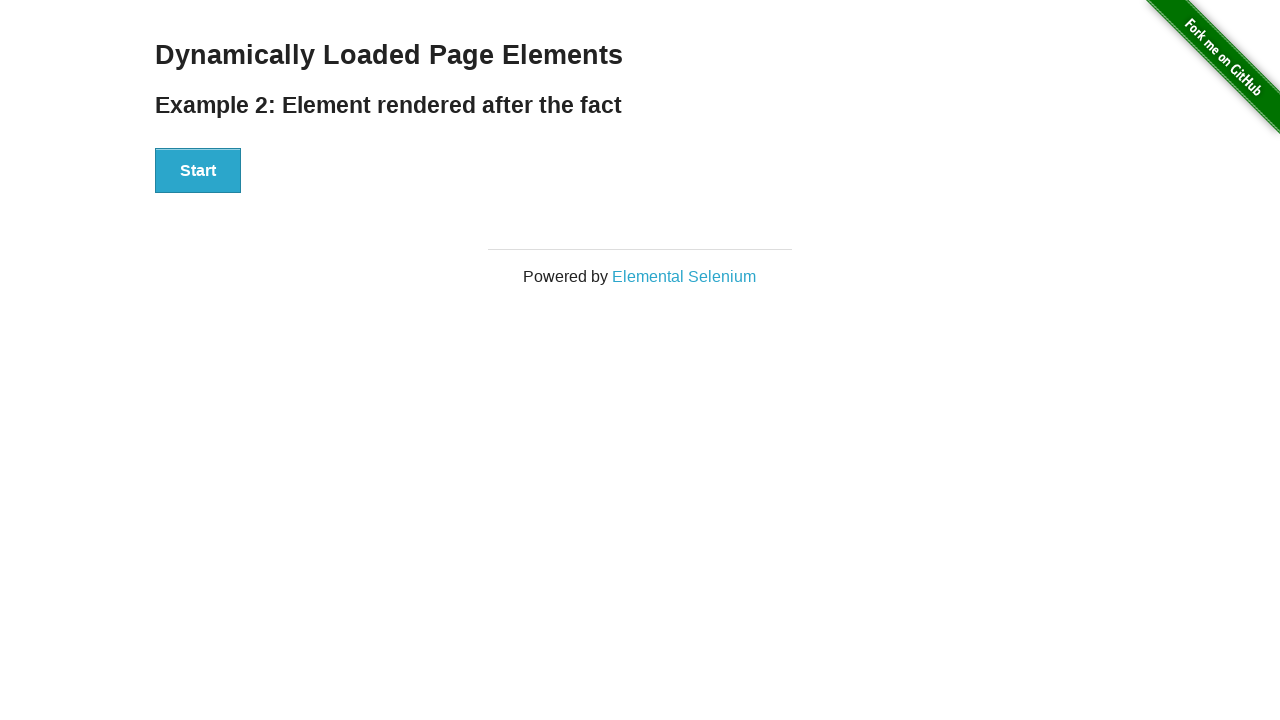

Clicked Start button to initiate dynamic loading at (198, 171) on button:has-text('Start')
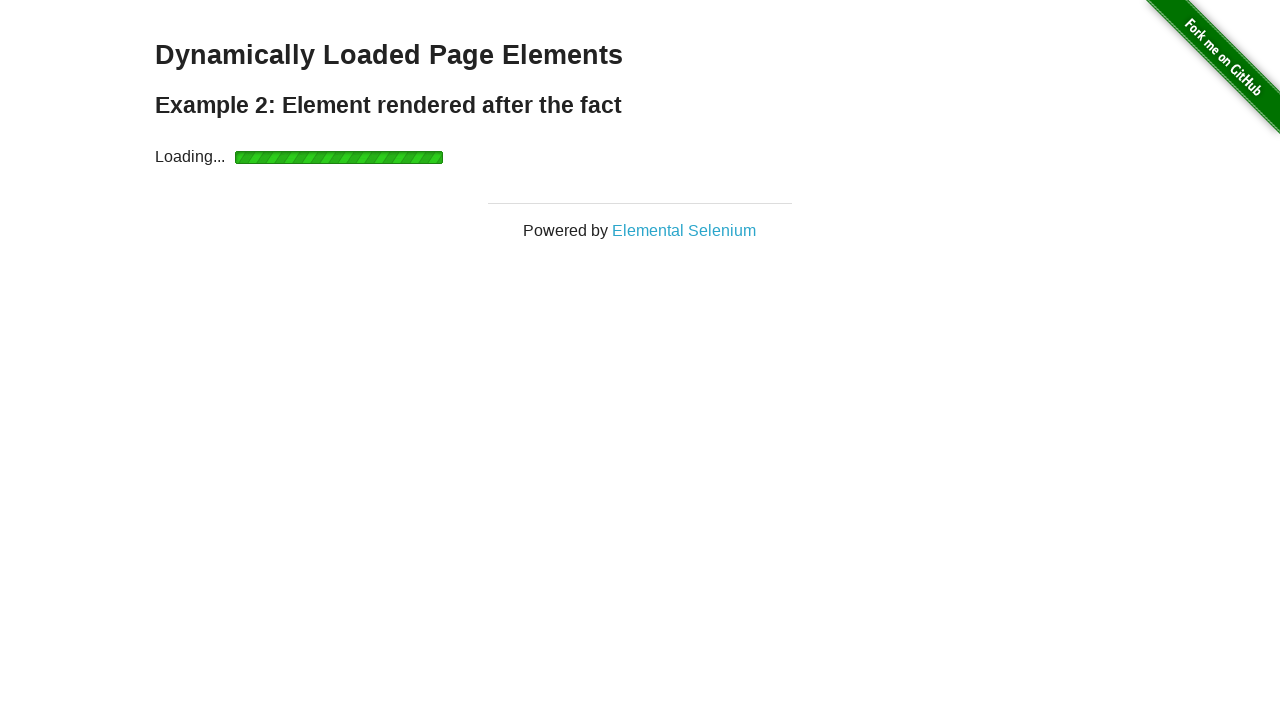

Verified 'Hello World!' text appeared after dynamic loading completed
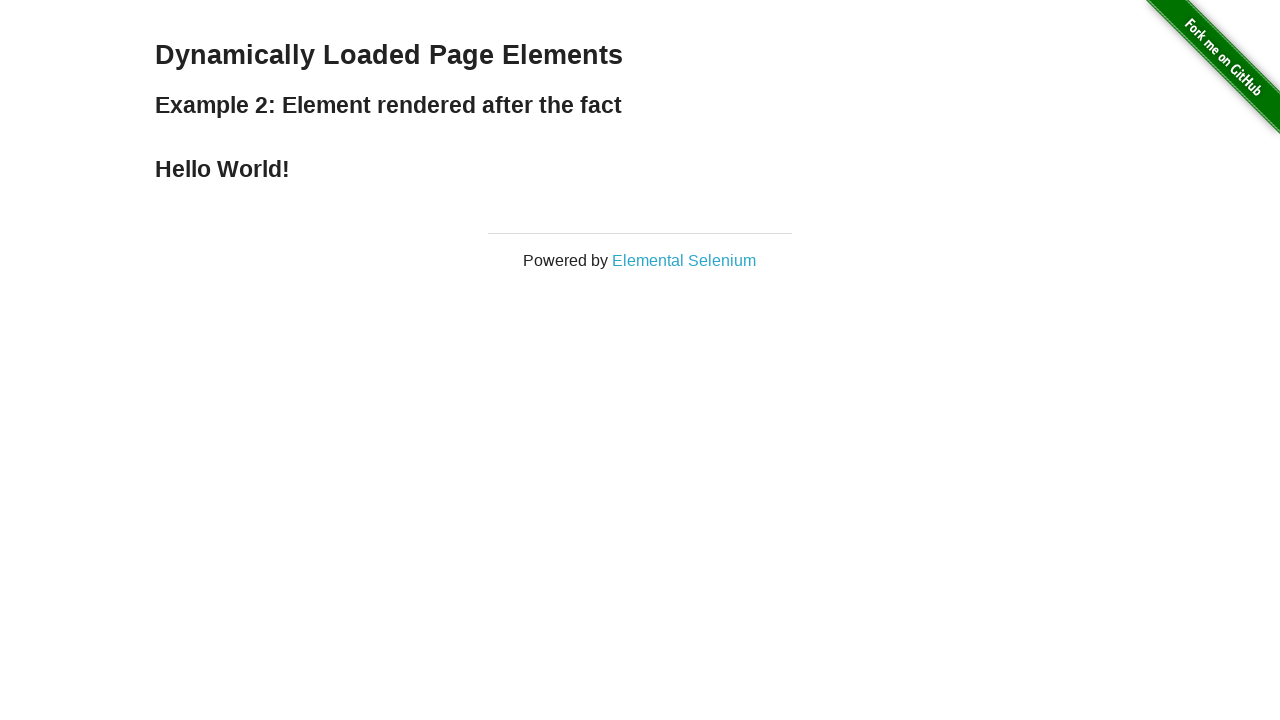

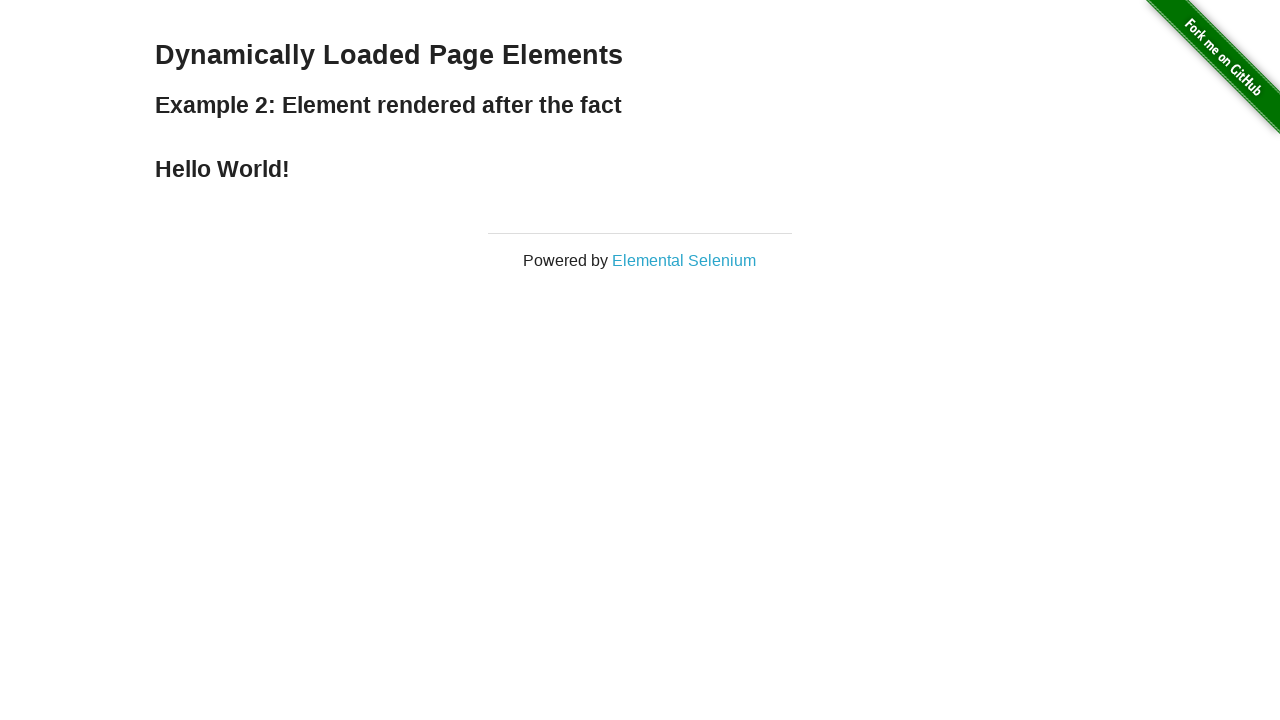